Tests the UWW (United World Wrestling) events page by selecting year filters (2018-2022) from a dropdown and waiting for the events table to load with filtered results.

Starting URL: https://uww.org/events

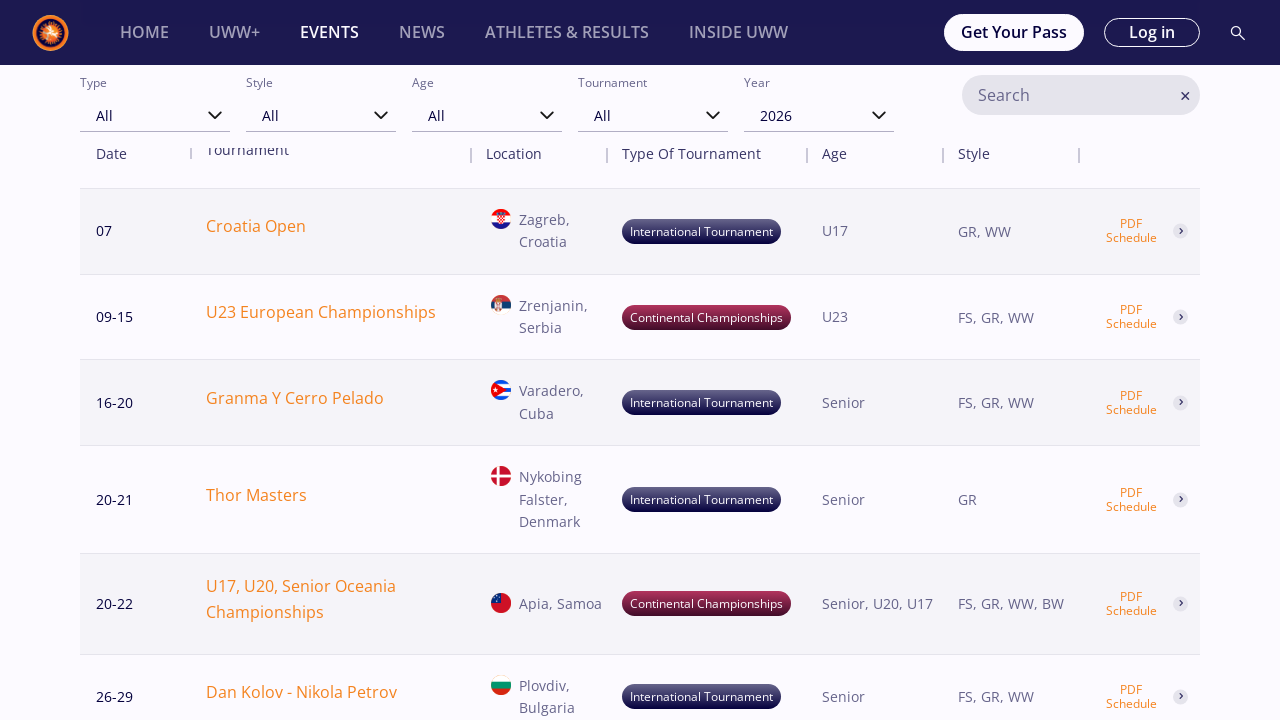

Clicked year selector dropdown to open filter options at (819, 114) on xpath=//*[@id="b26d198b-4b14-4220-b7bb-481ec09a8f1d"]/div/div/div[2]/div[1]/div/
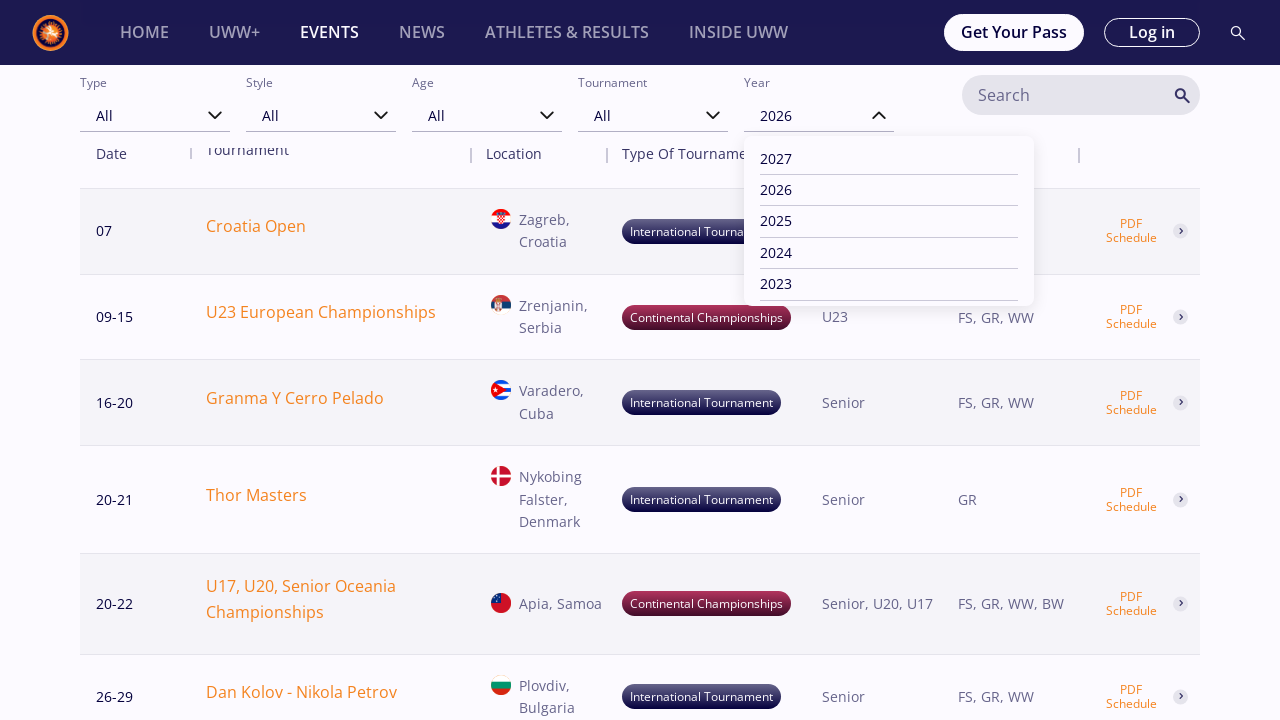

Year filter dropdown list appeared
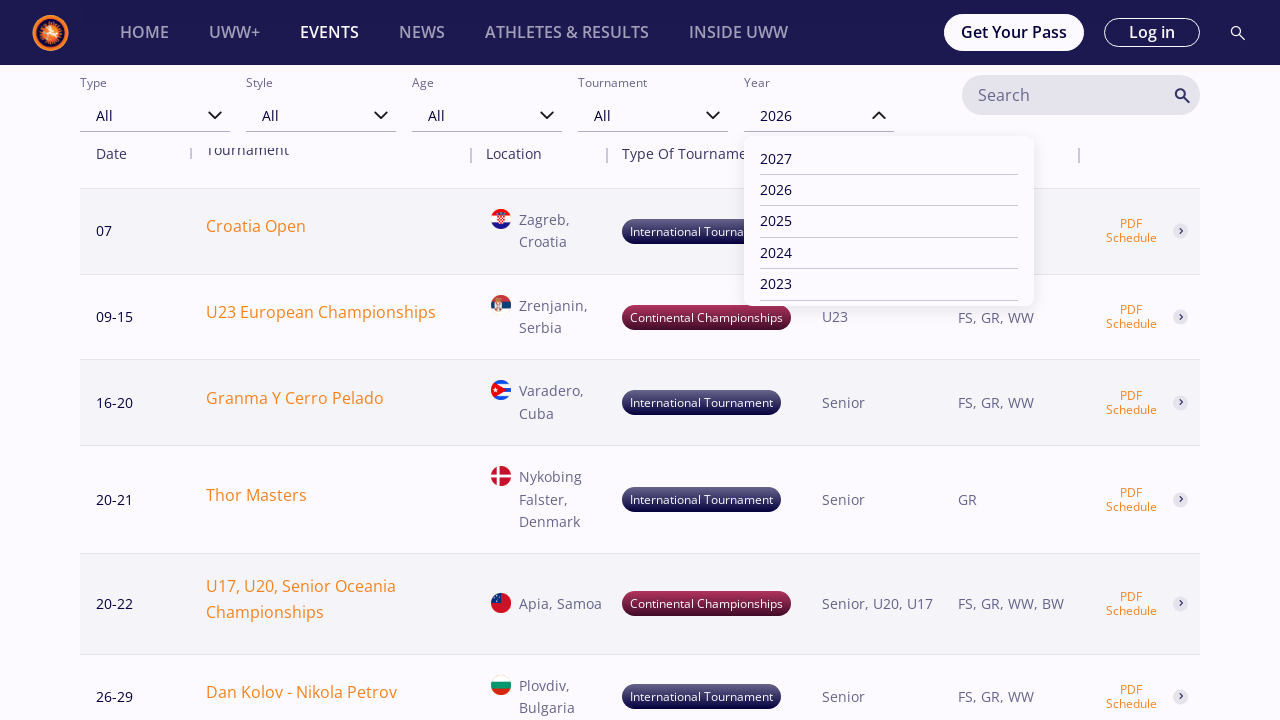

Waited for table to load with filtered results
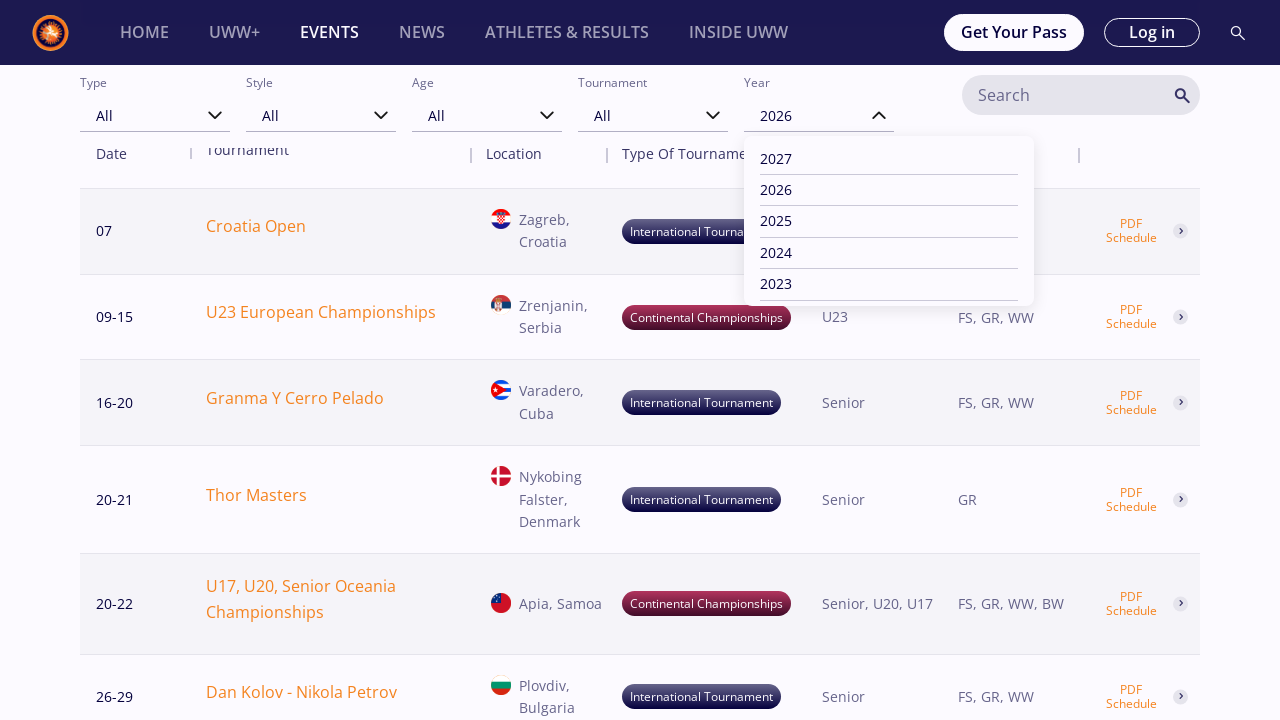

Events table container is visible
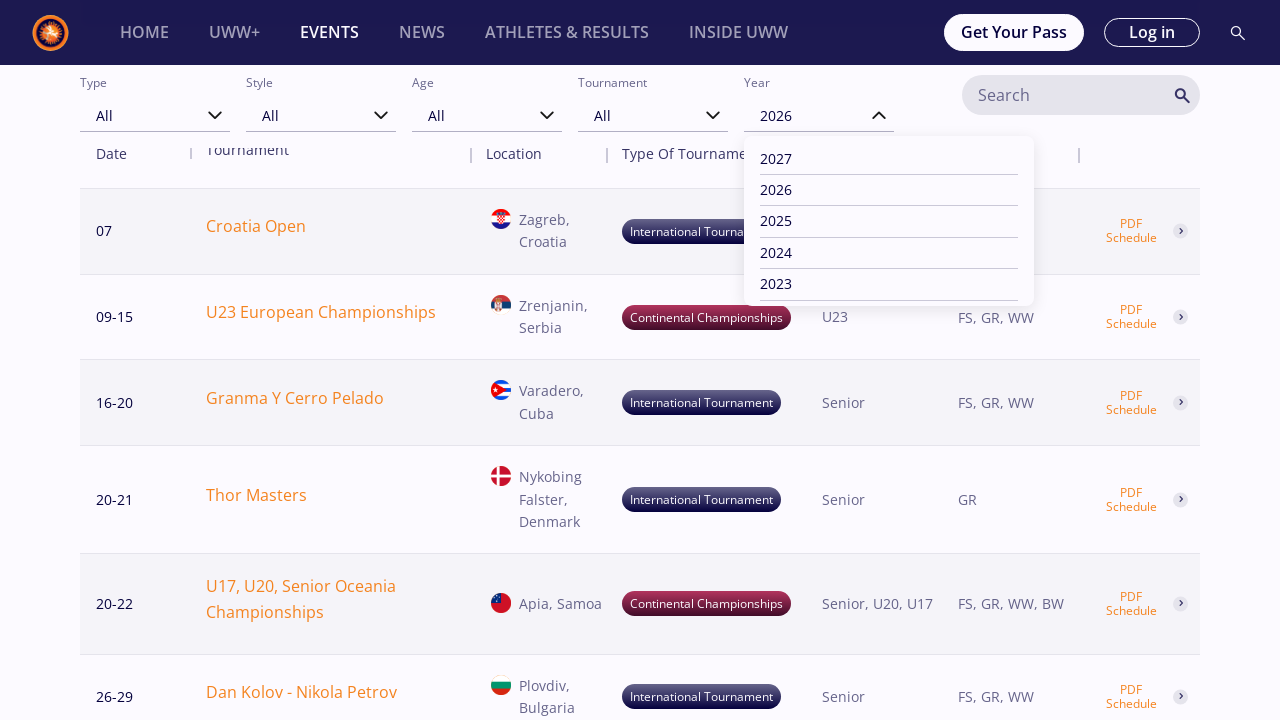

Filtered events table body loaded successfully
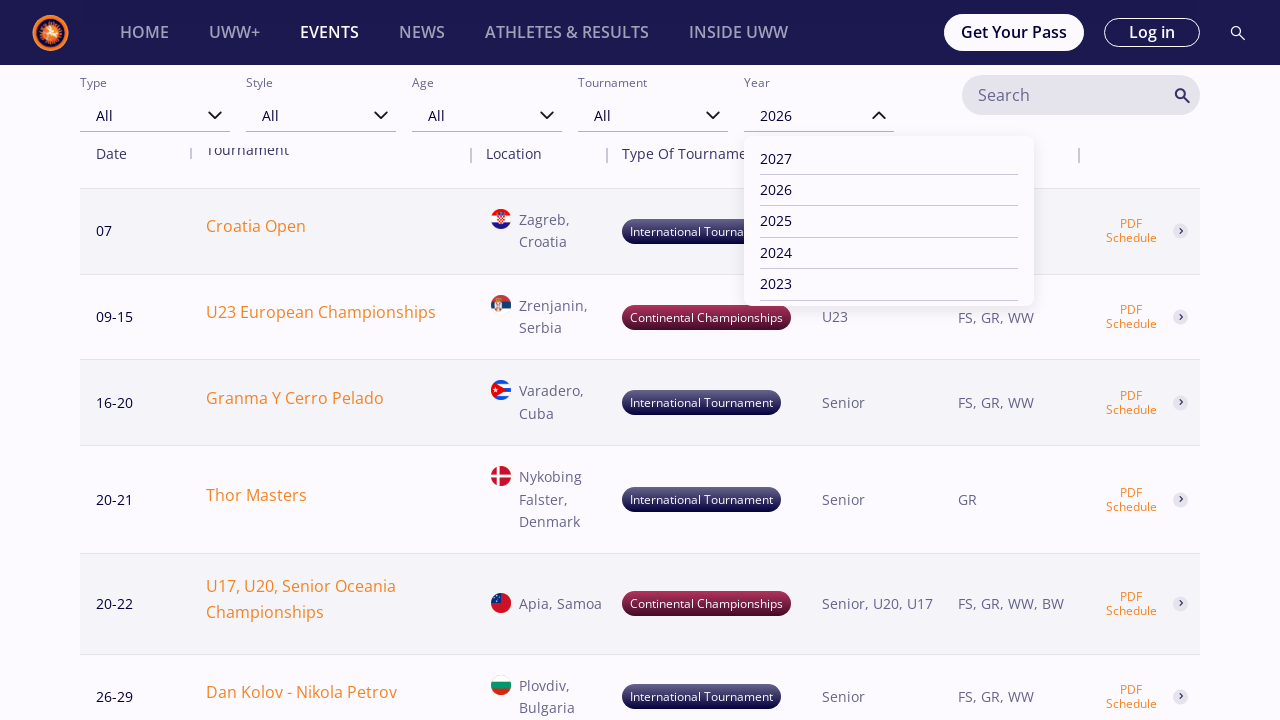

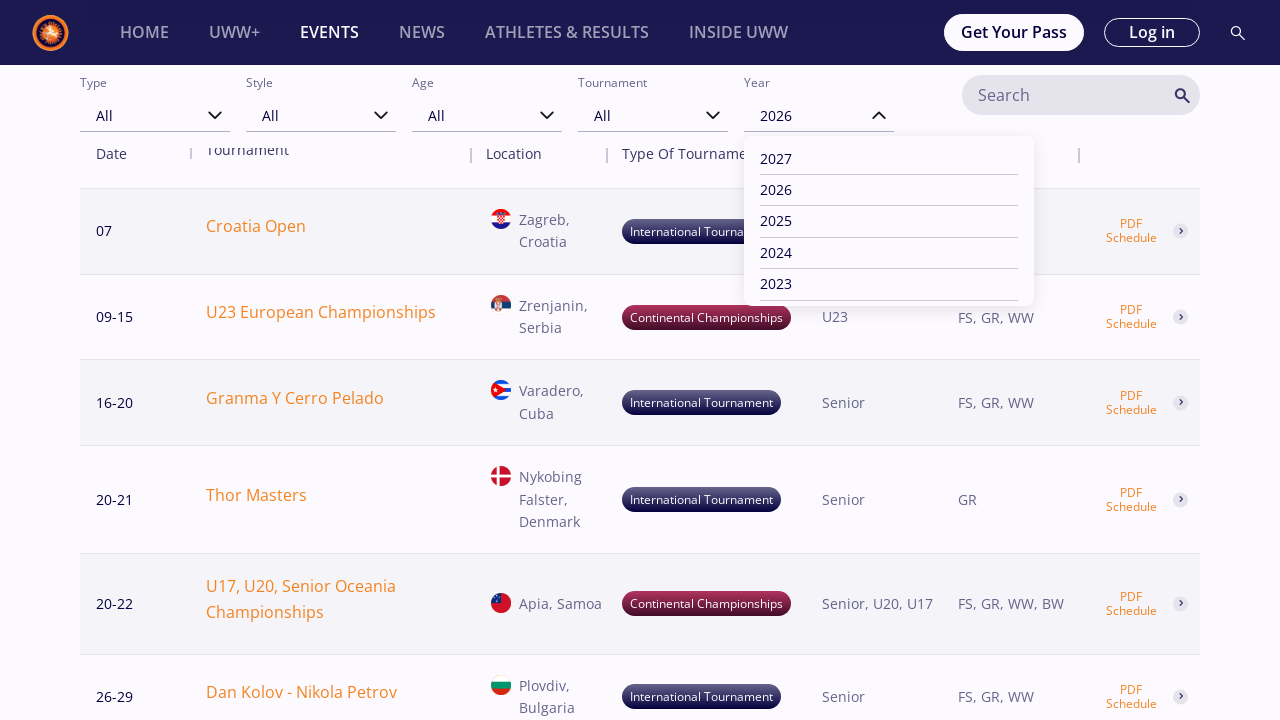